Tests confirmation alert dialog by clicking the confirm button and accepting the alert

Starting URL: https://demoqa.com/alerts

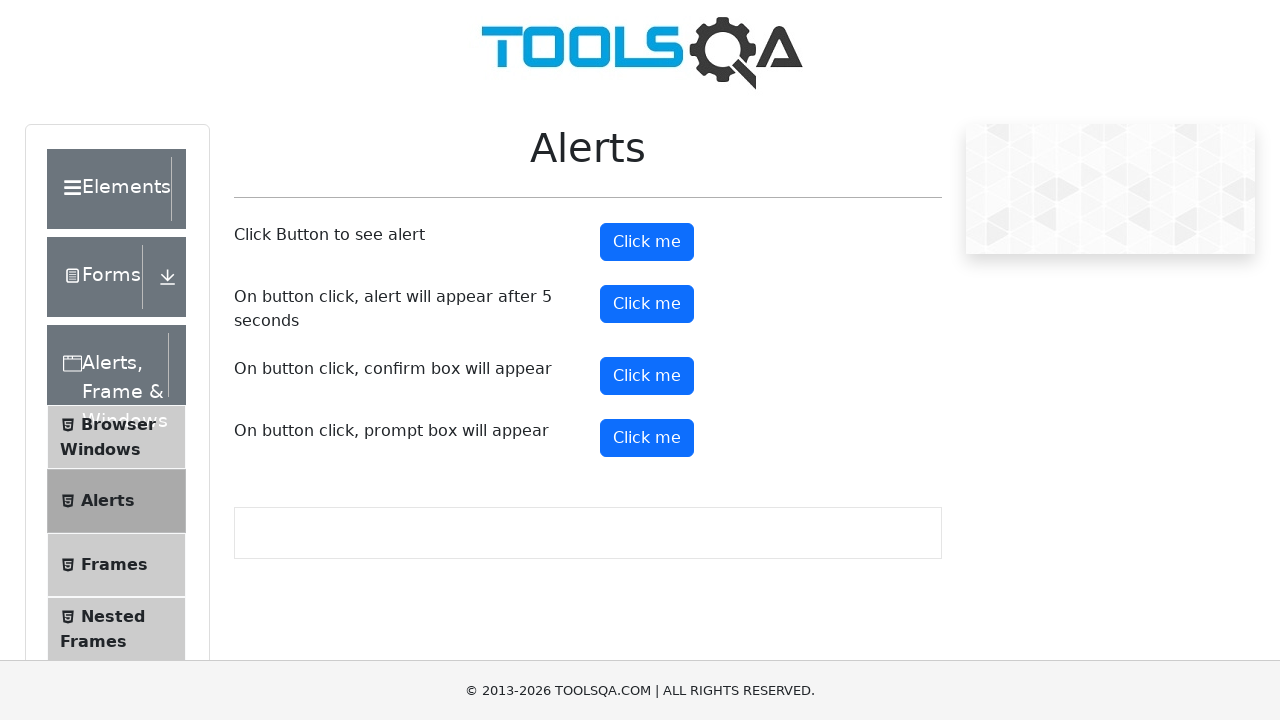

Set up dialog handler to accept confirmation alerts
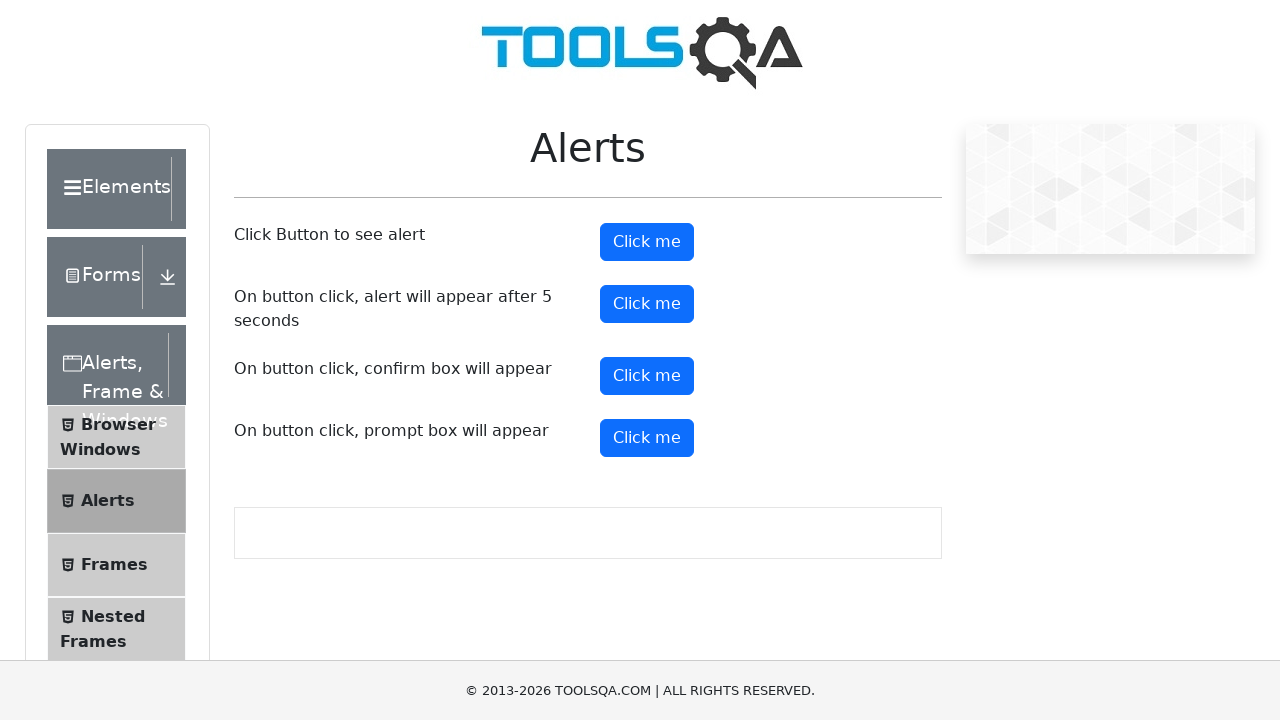

Clicked confirm button to trigger confirmation alert at (647, 376) on #confirmButton
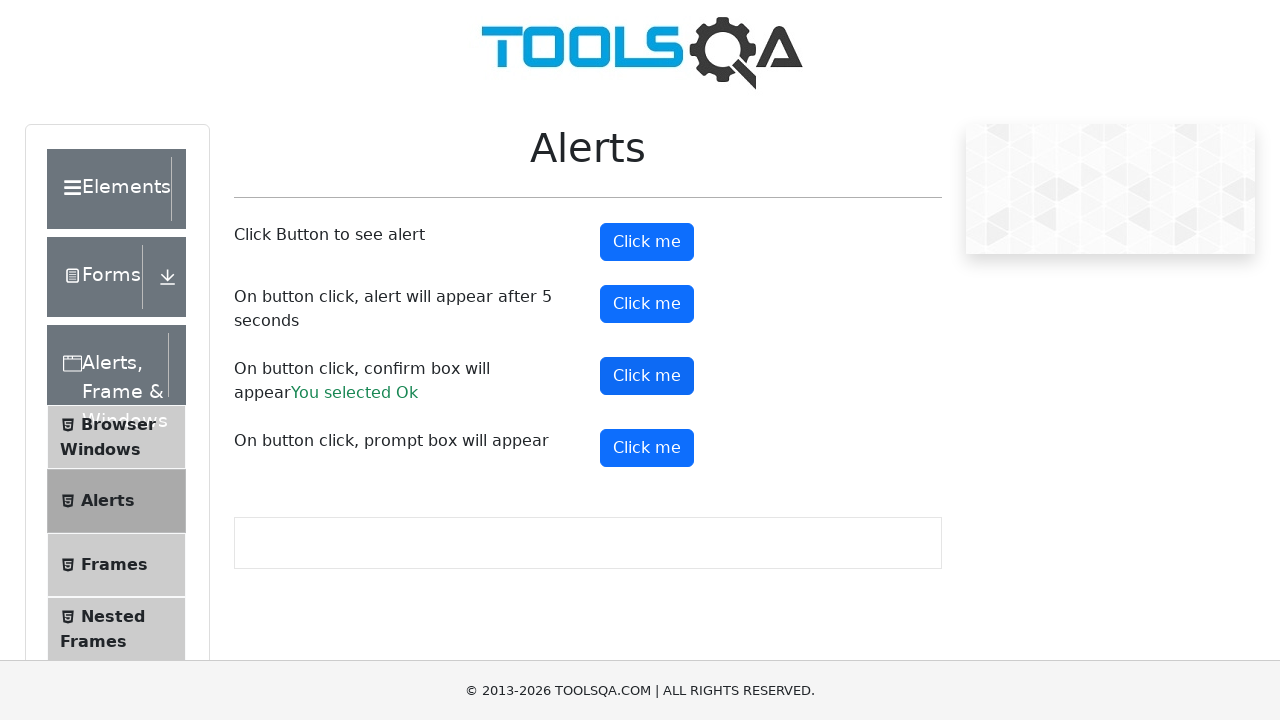

Waited for dialog to be handled and accepted
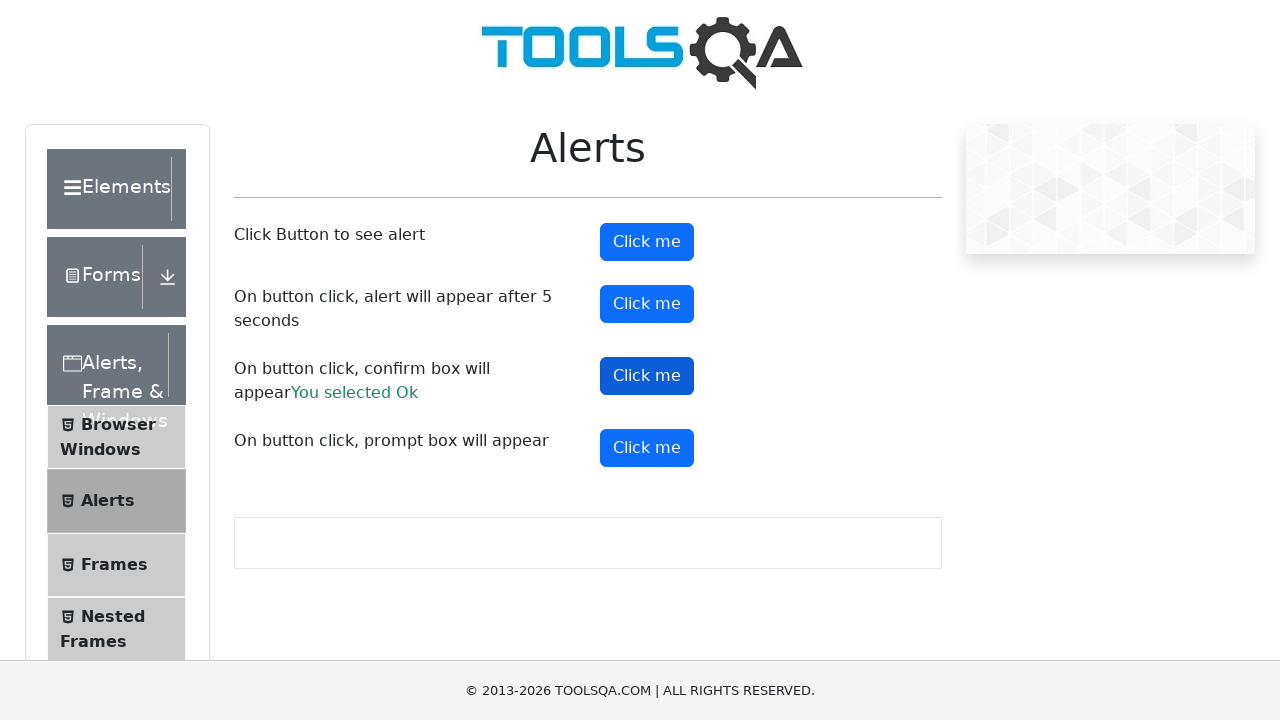

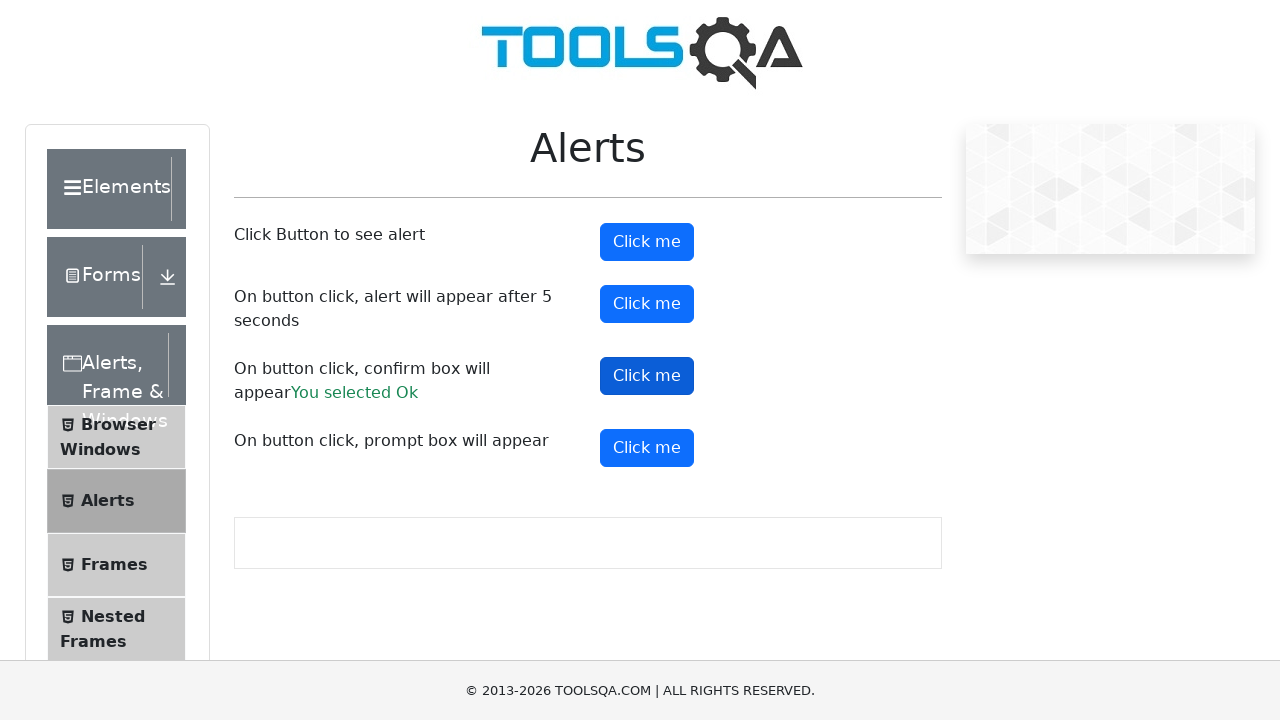